Tests the McDonald's App link in the navigation bar by clicking it and scrolling to verify content loads

Starting URL: https://www.mcdonalds.com/us/en-us.html

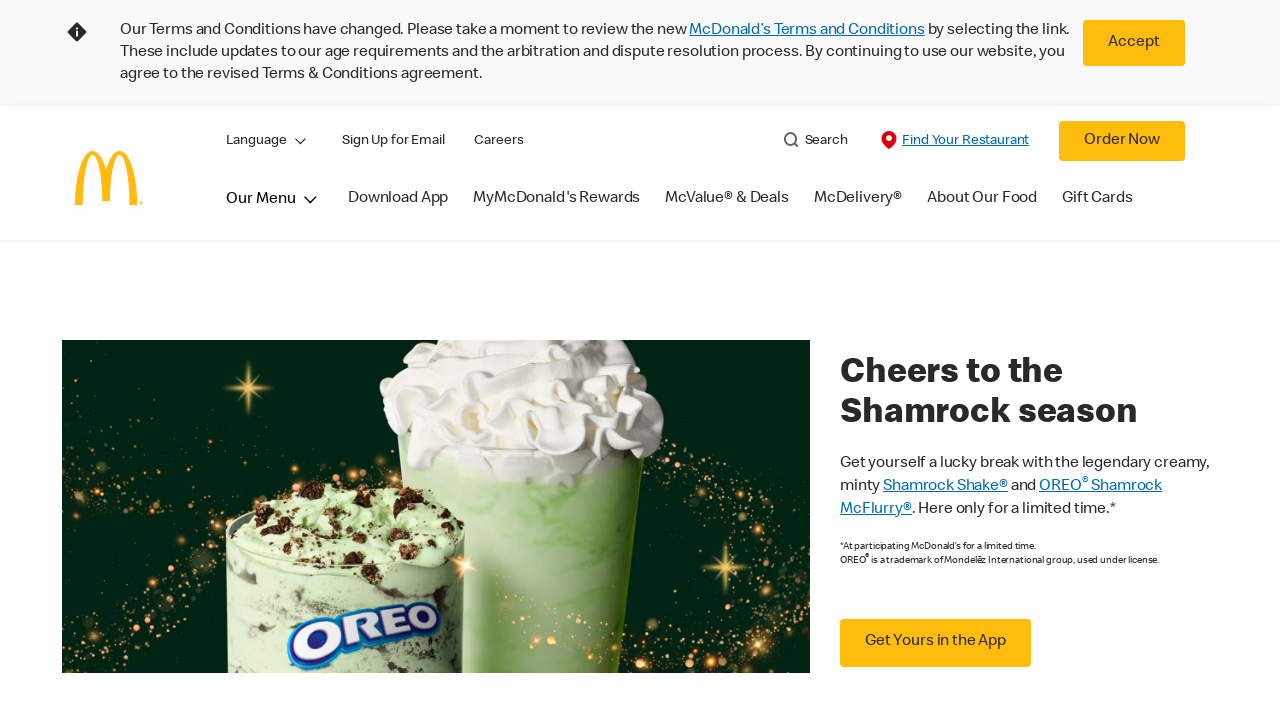

Waited for page to load (networkidle)
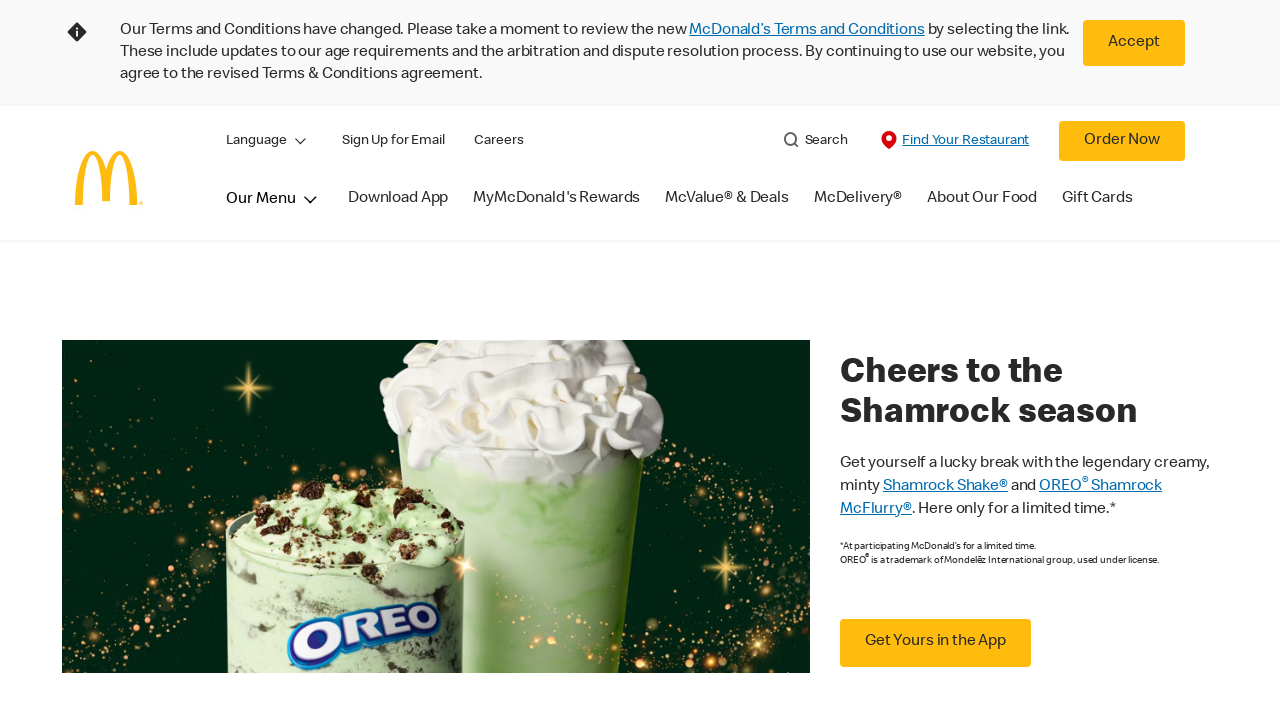

Clicked the McDonald's App link in navigation bar at (398, 213) on .cmp-global-header__primary-nav > div:nth-child(1) > nav:nth-child(1) > ul:nth-c
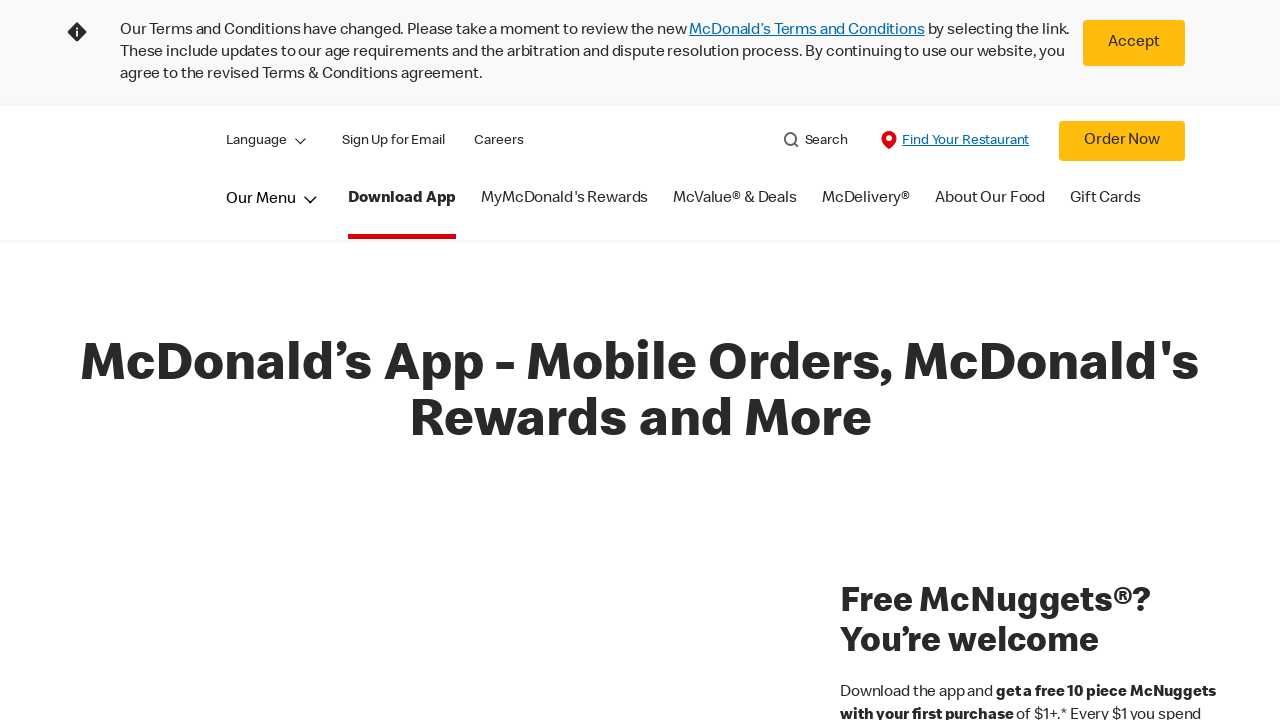

Waited for App page to load (networkidle)
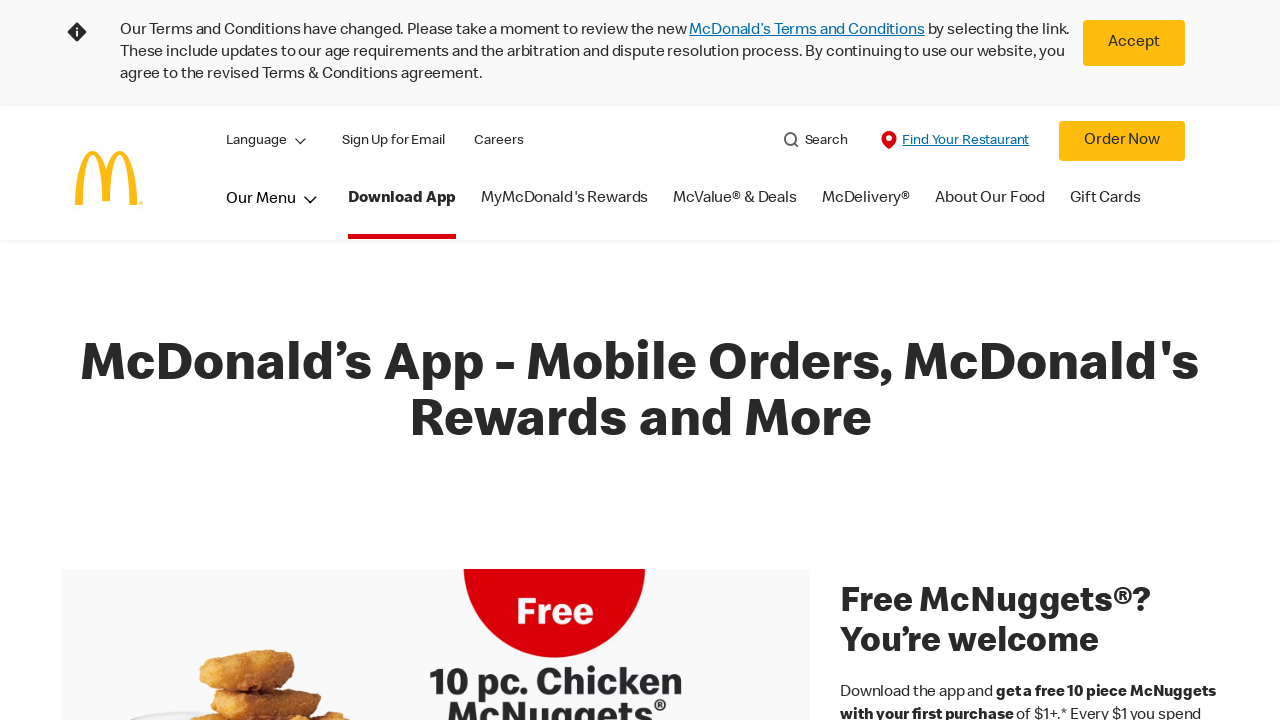

Scrolled to teaser action link content
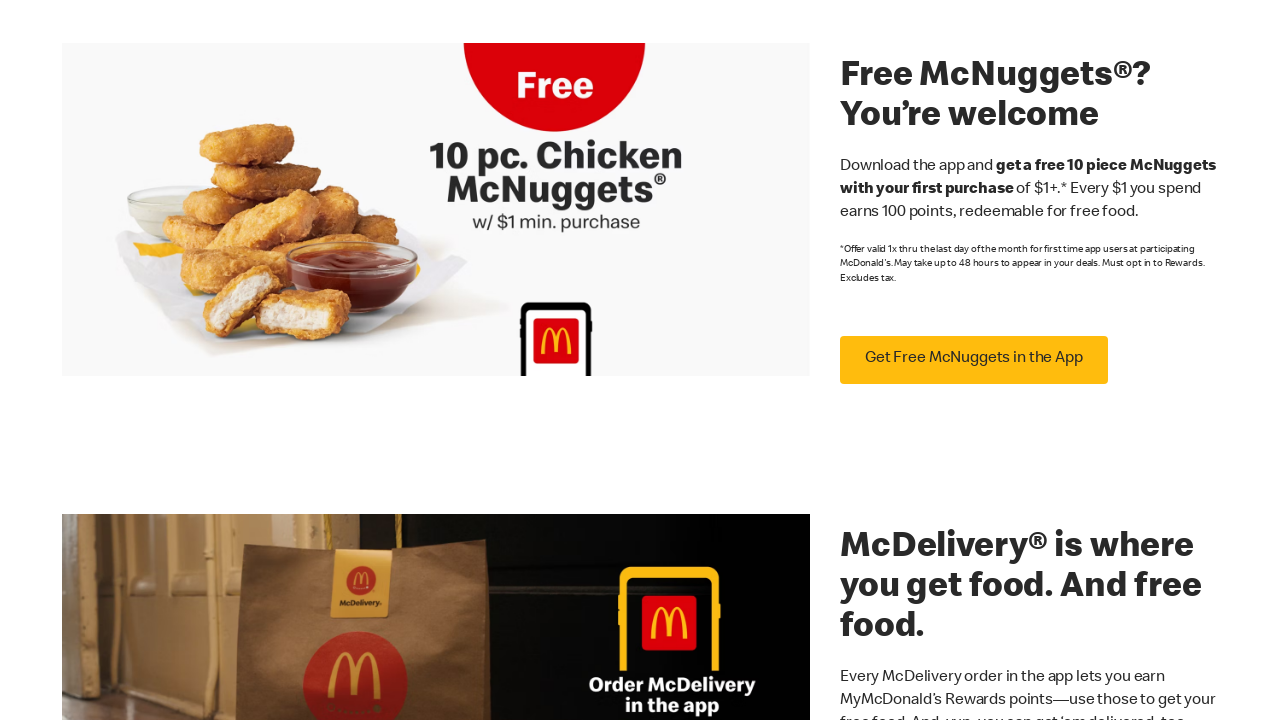

Navigated back to McDonald's homepage
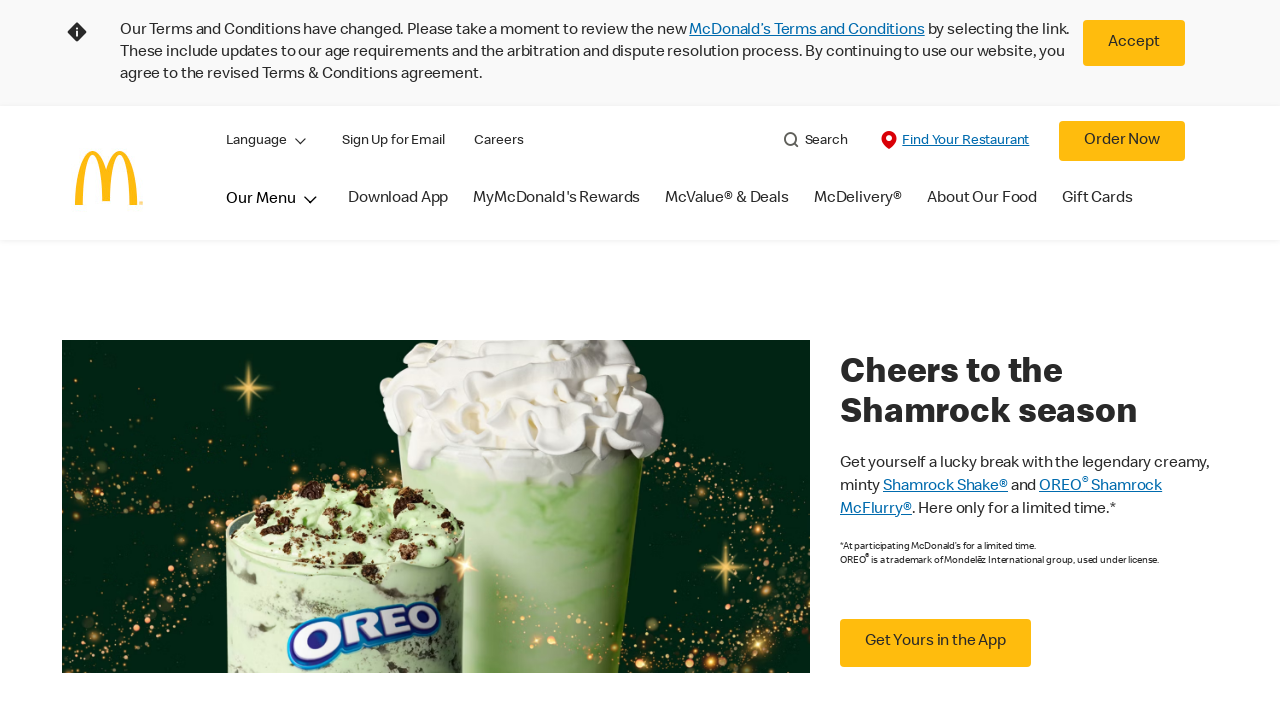

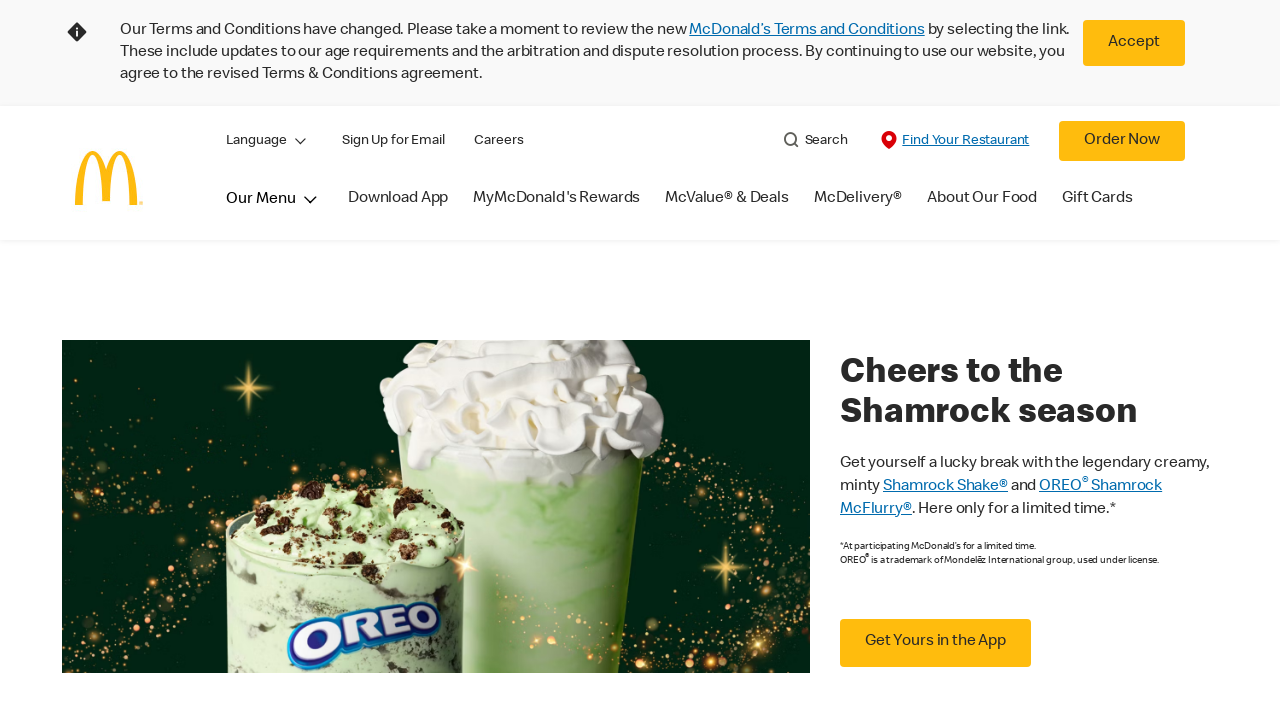